Tests that sending a message fails when the email field is empty

Starting URL: https://demoblaze.com/index.html

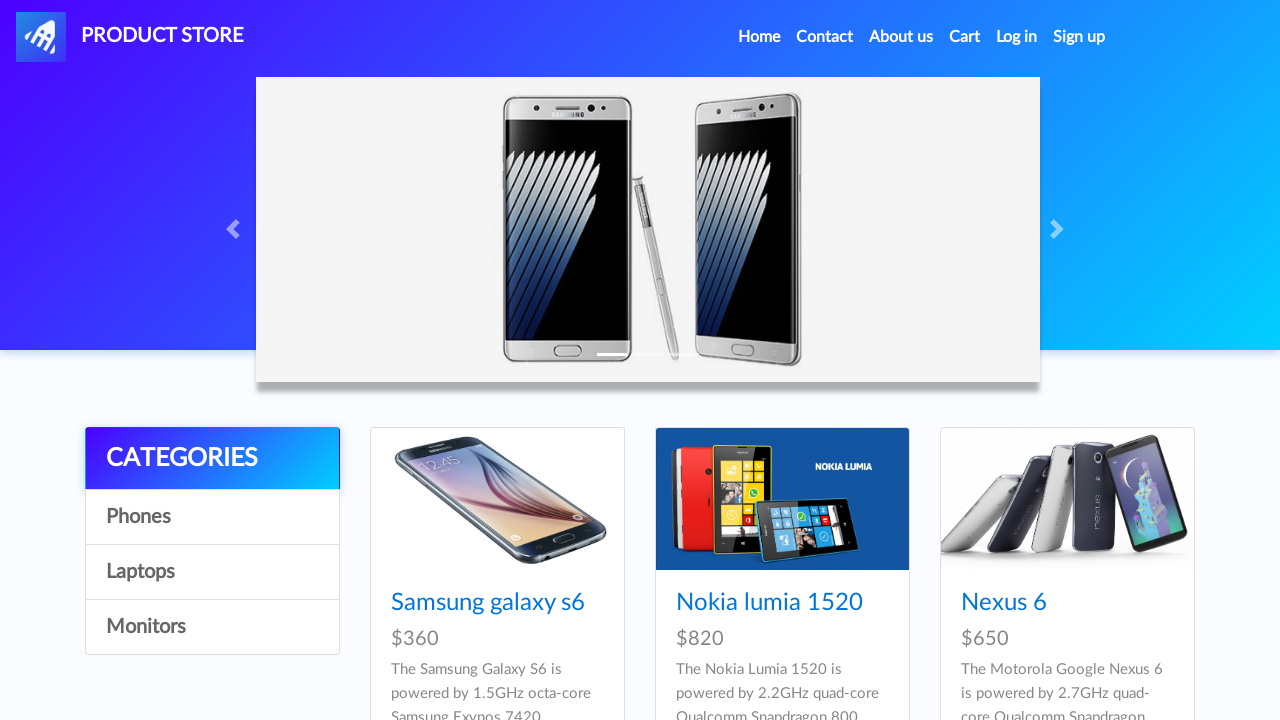

Clicked Contact link in navigation at (825, 37) on a[data-target='#exampleModal']
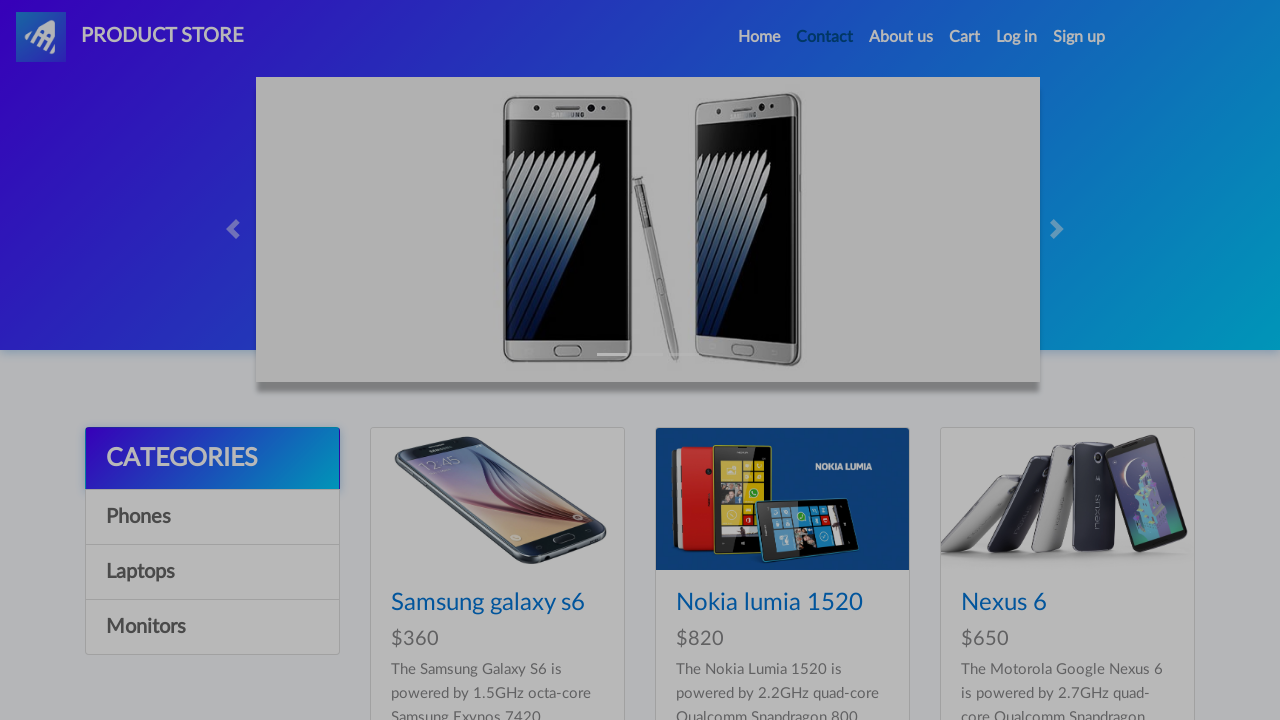

Contact modal appeared and is visible
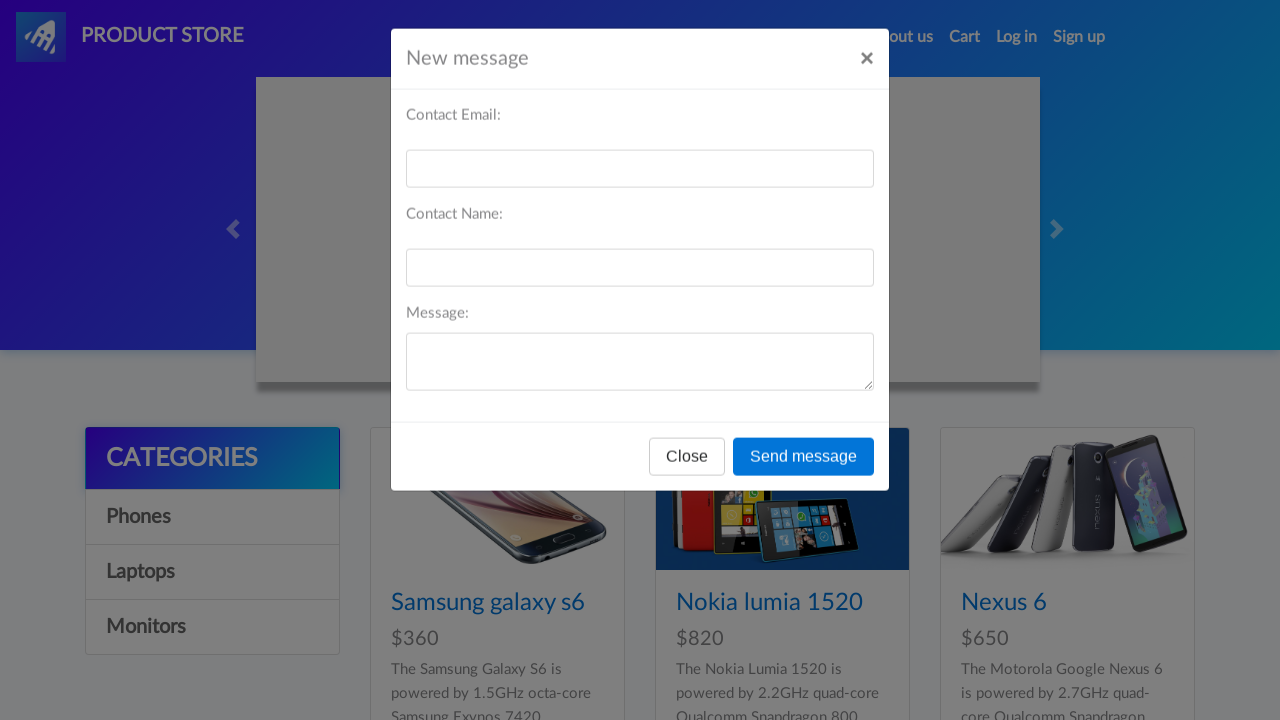

Filled contact name field with 'Ljiljana Pavlovic' on #recipient-name
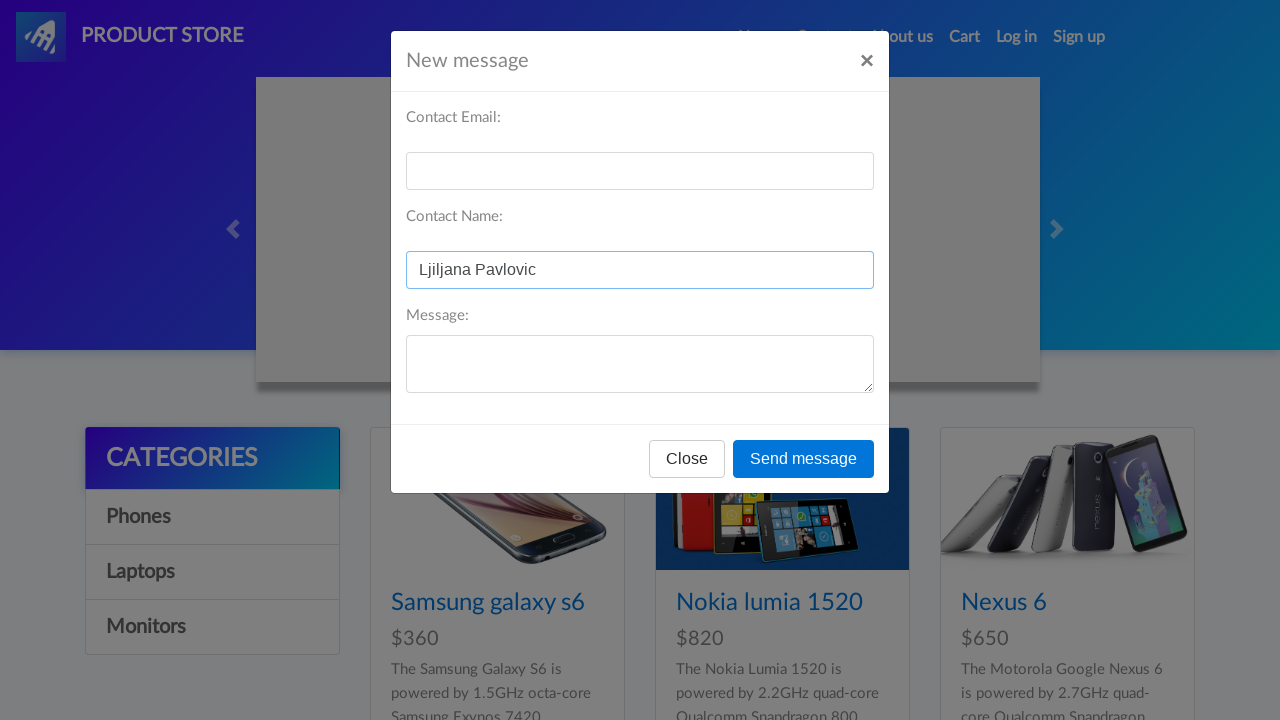

Filled message field with 'aA0!' on #message-text
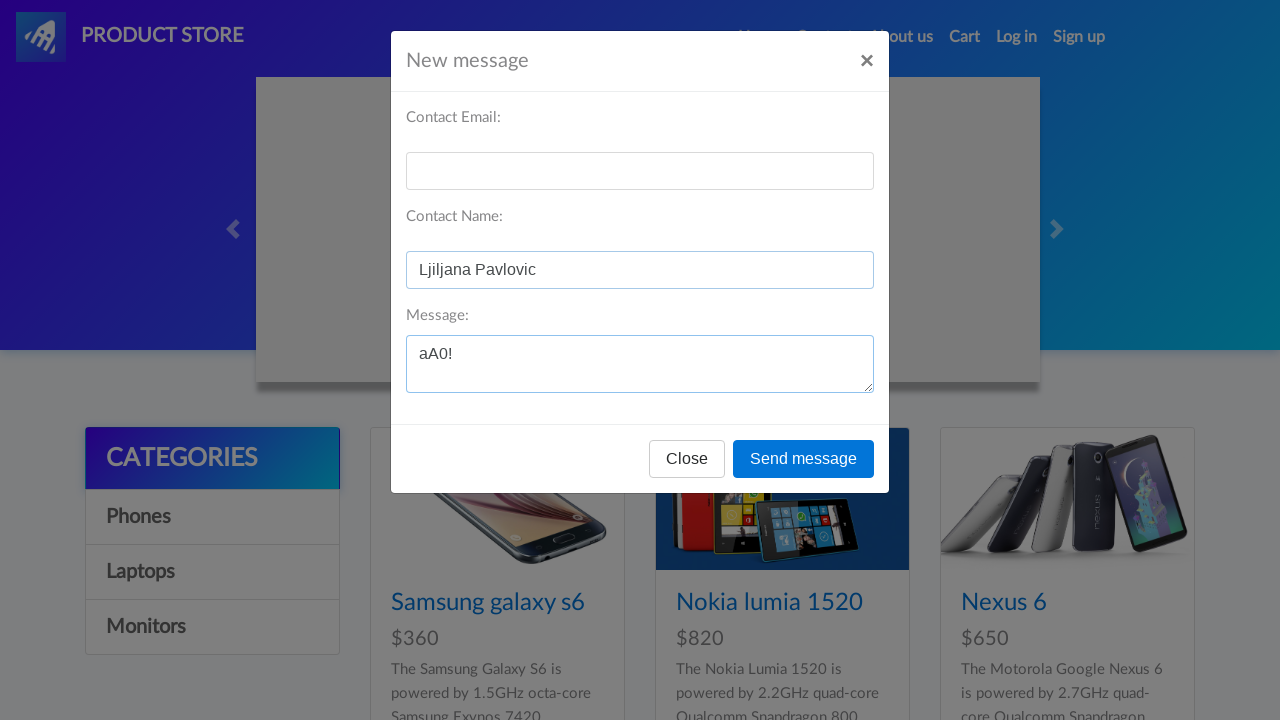

Clicked send message button with empty email field at (804, 459) on button[onclick='send()']
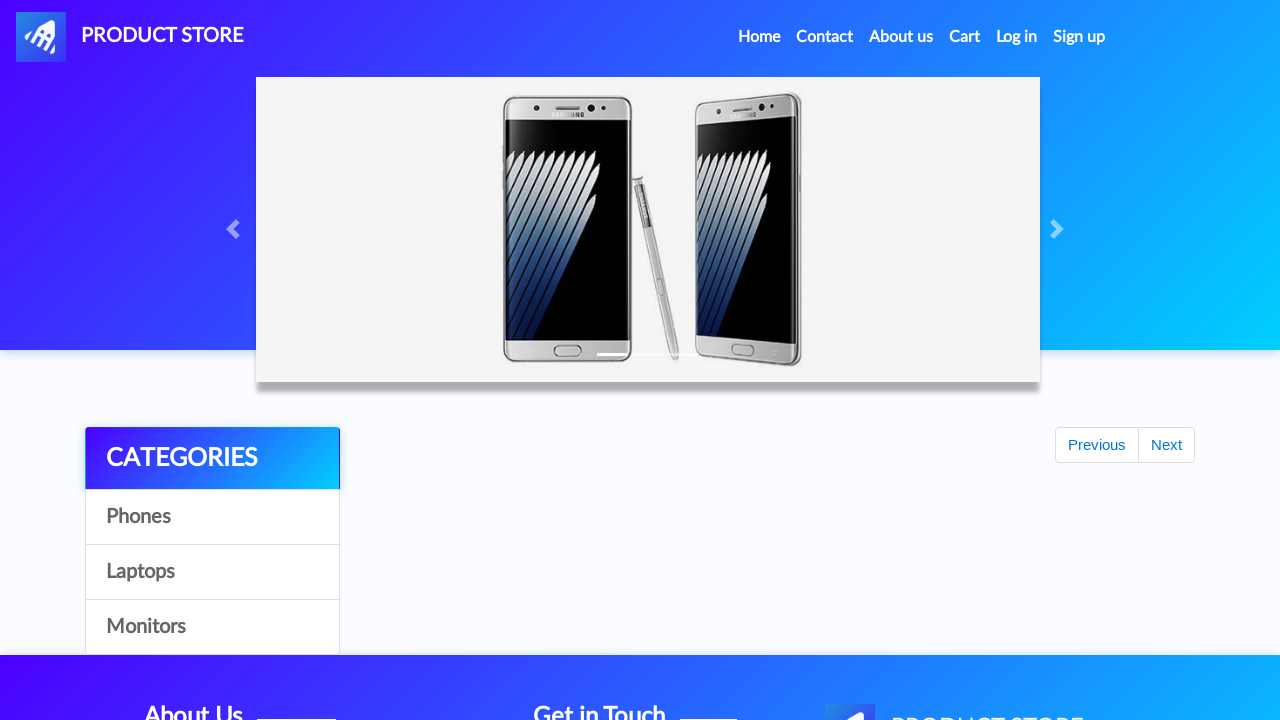

Dialog handler registered and dialog dismissed
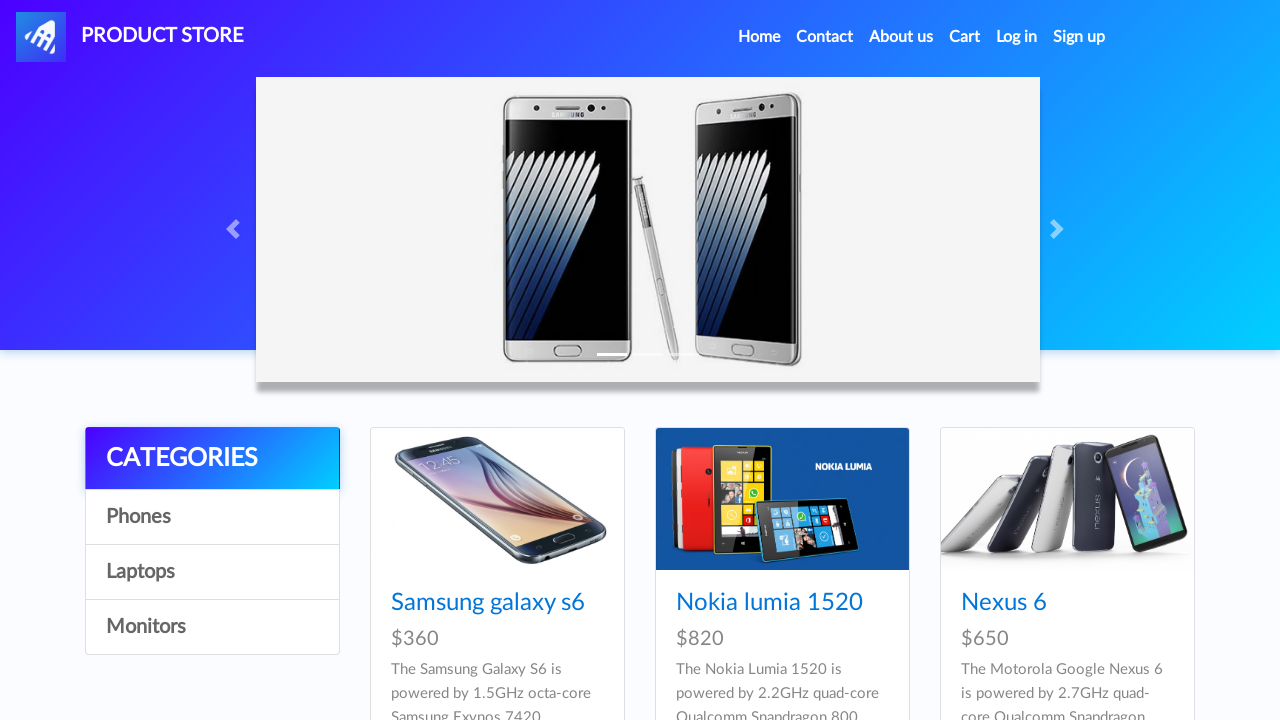

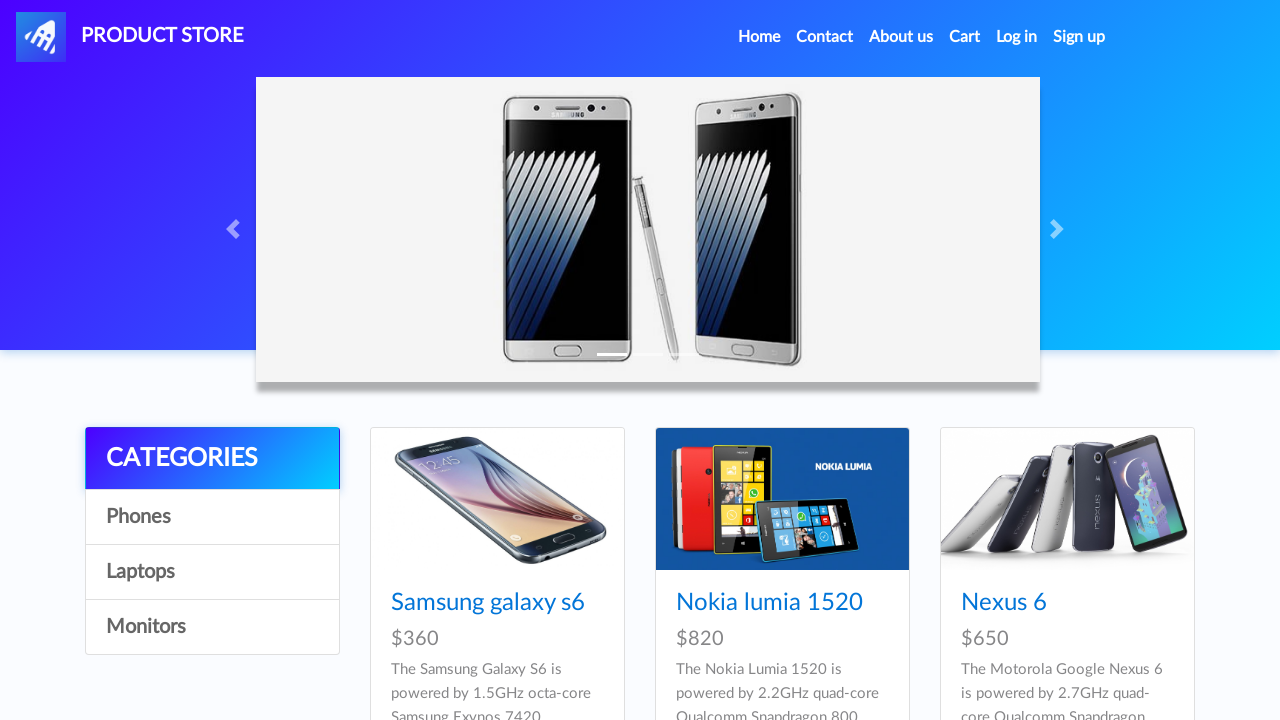